Tests JavaScript prompt dialog by clicking the third button, entering text in the prompt, and verifying the entered text appears in the result

Starting URL: https://the-internet.herokuapp.com/javascript_alerts

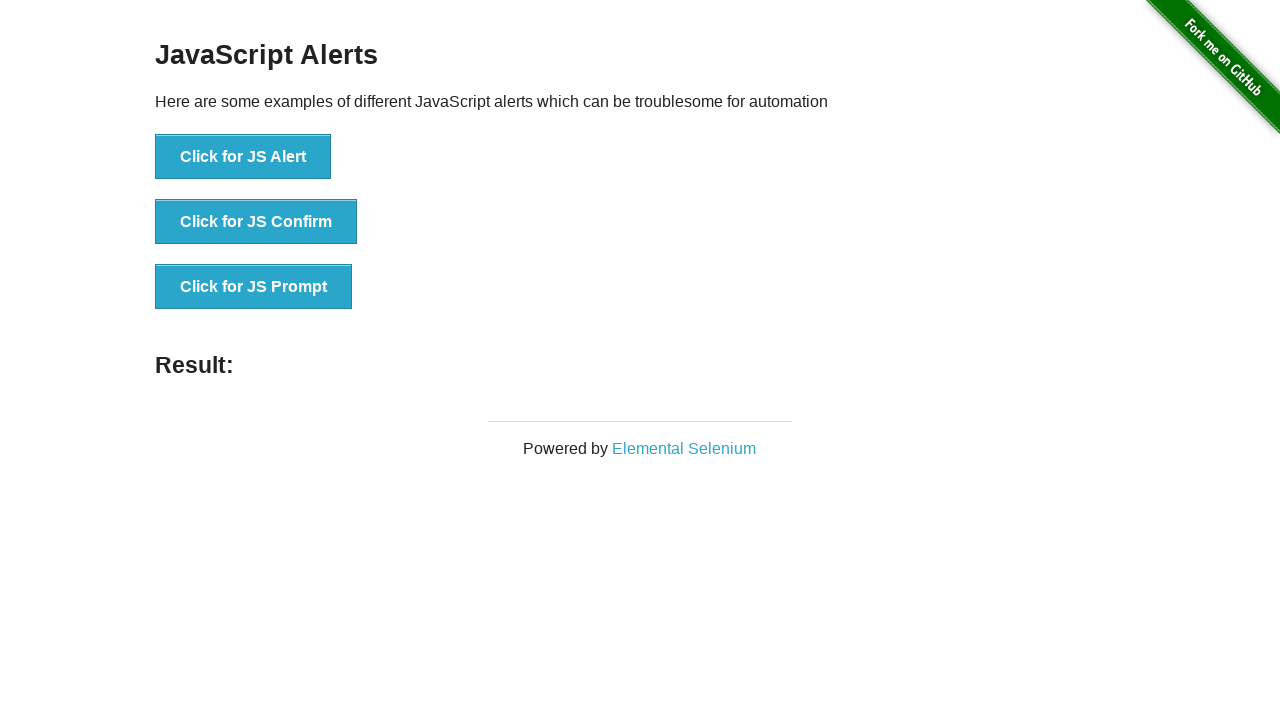

Set up dialog handler to accept prompt with 'John Smith'
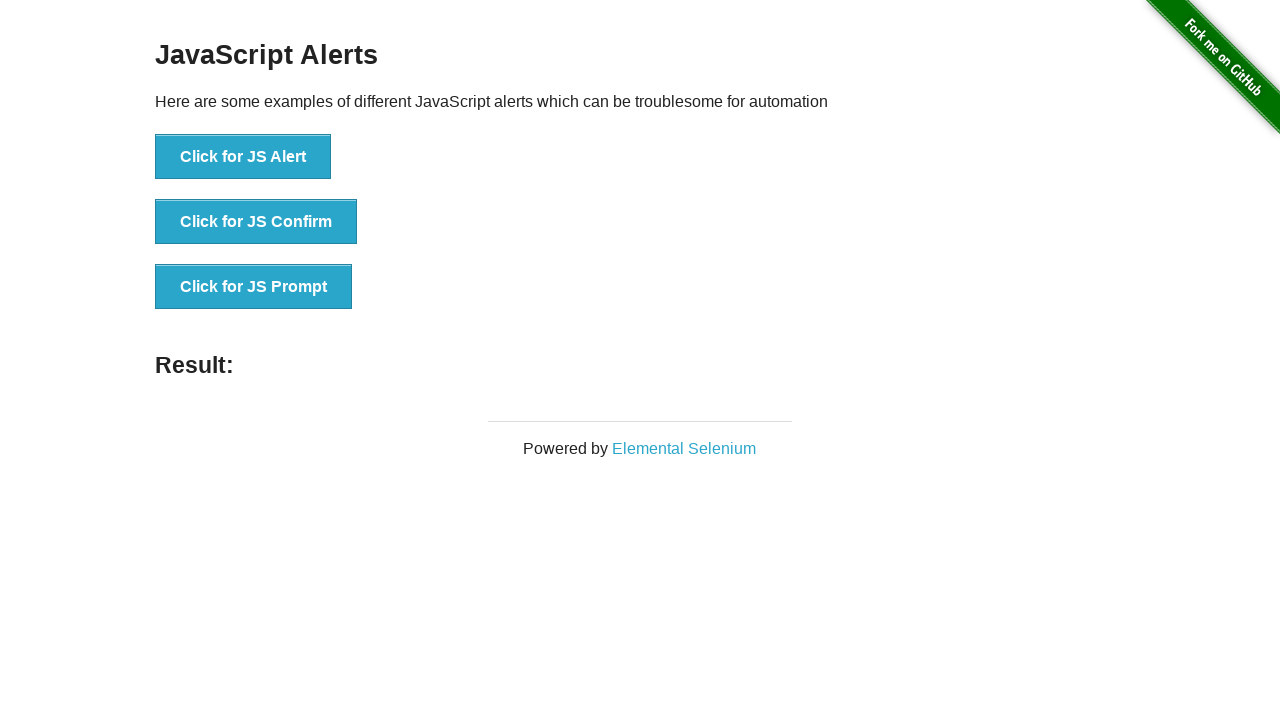

Clicked the third button to trigger JavaScript prompt dialog at (254, 287) on button[onclick='jsPrompt()']
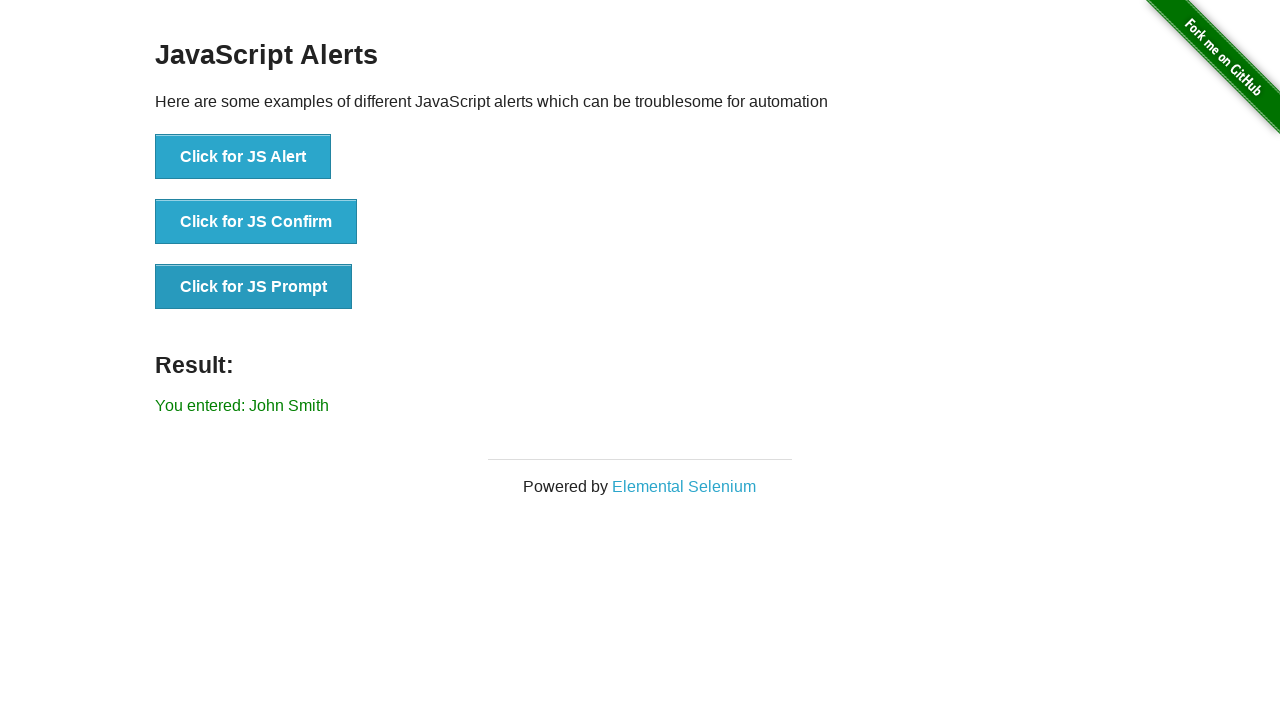

Result message element loaded
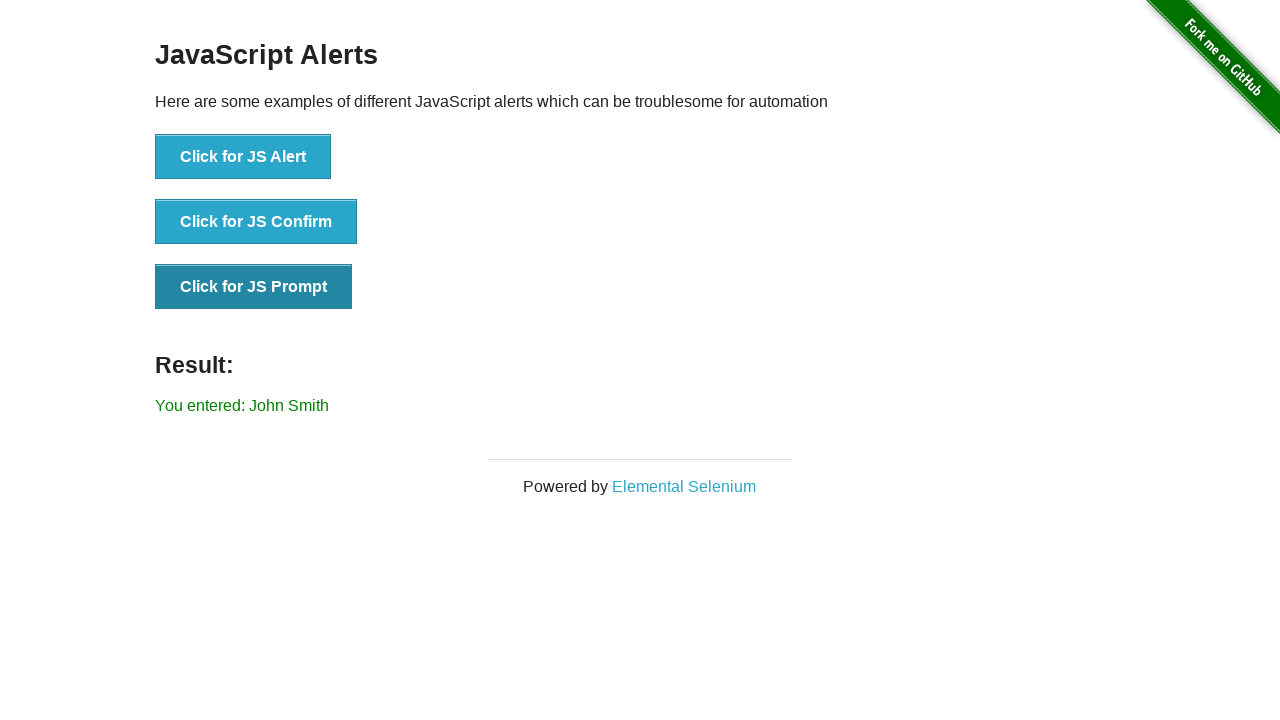

Retrieved result text: You entered: John Smith
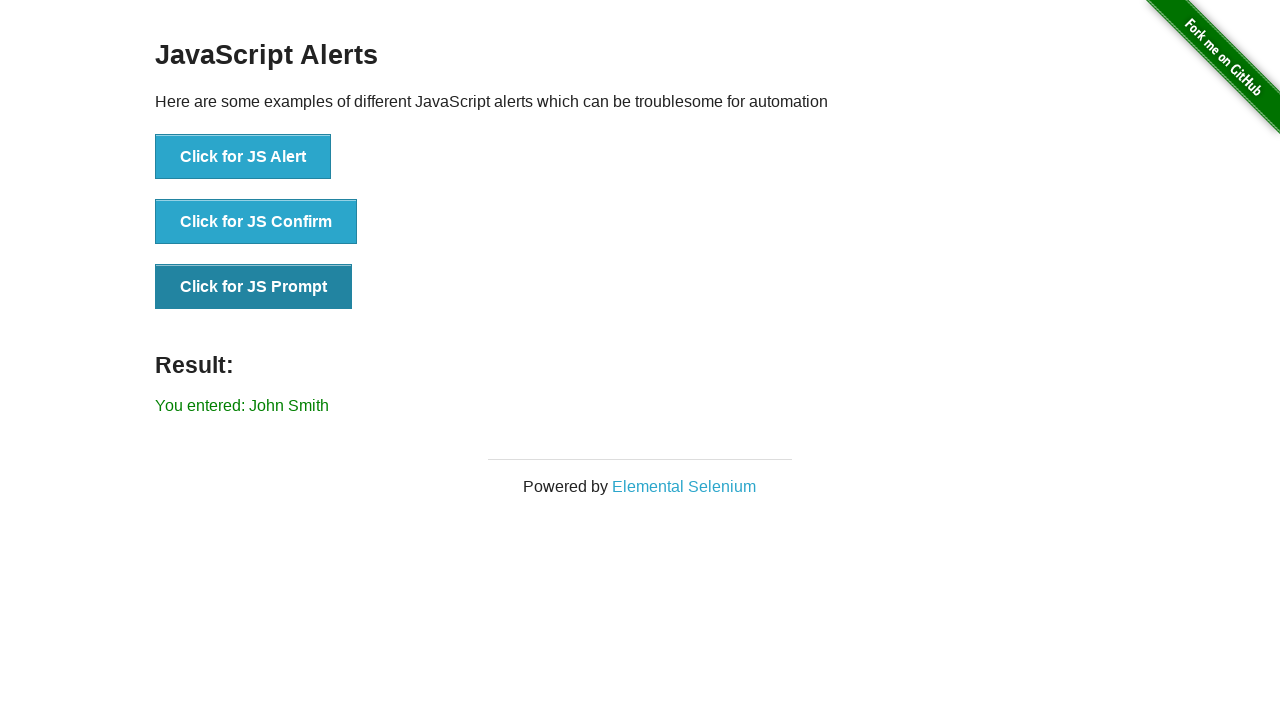

Verified that 'John Smith' appears in the result message
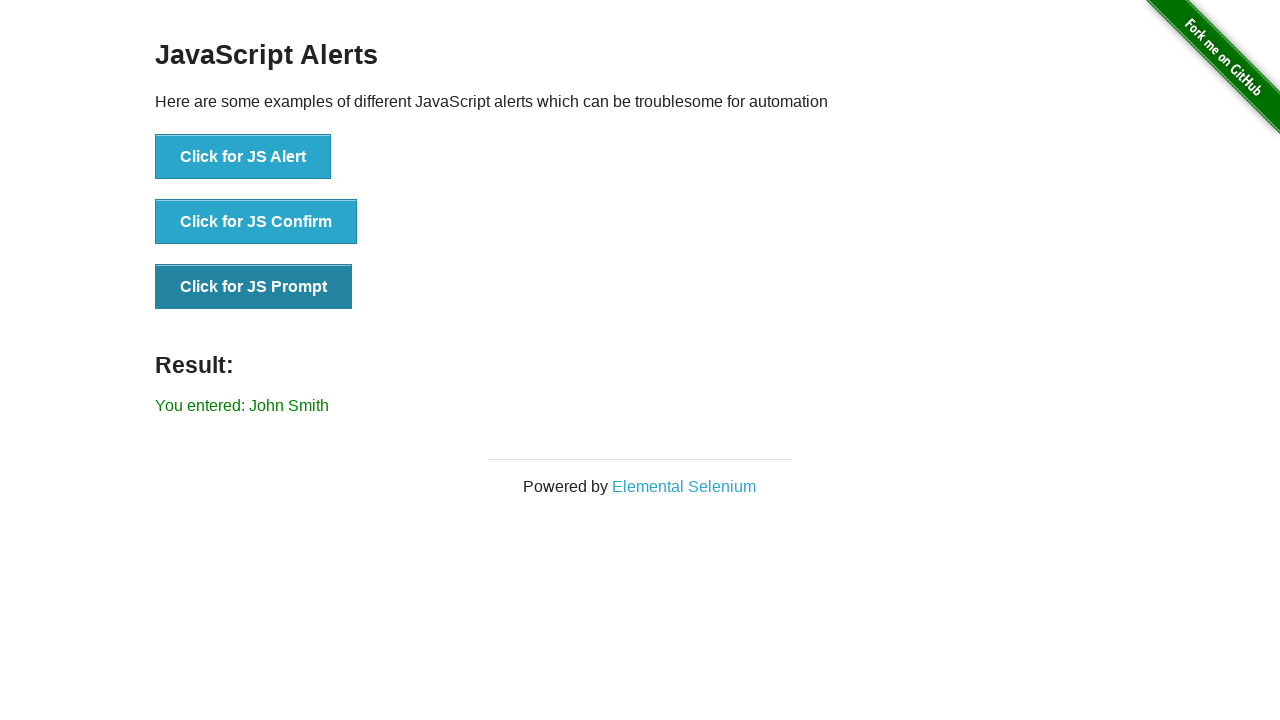

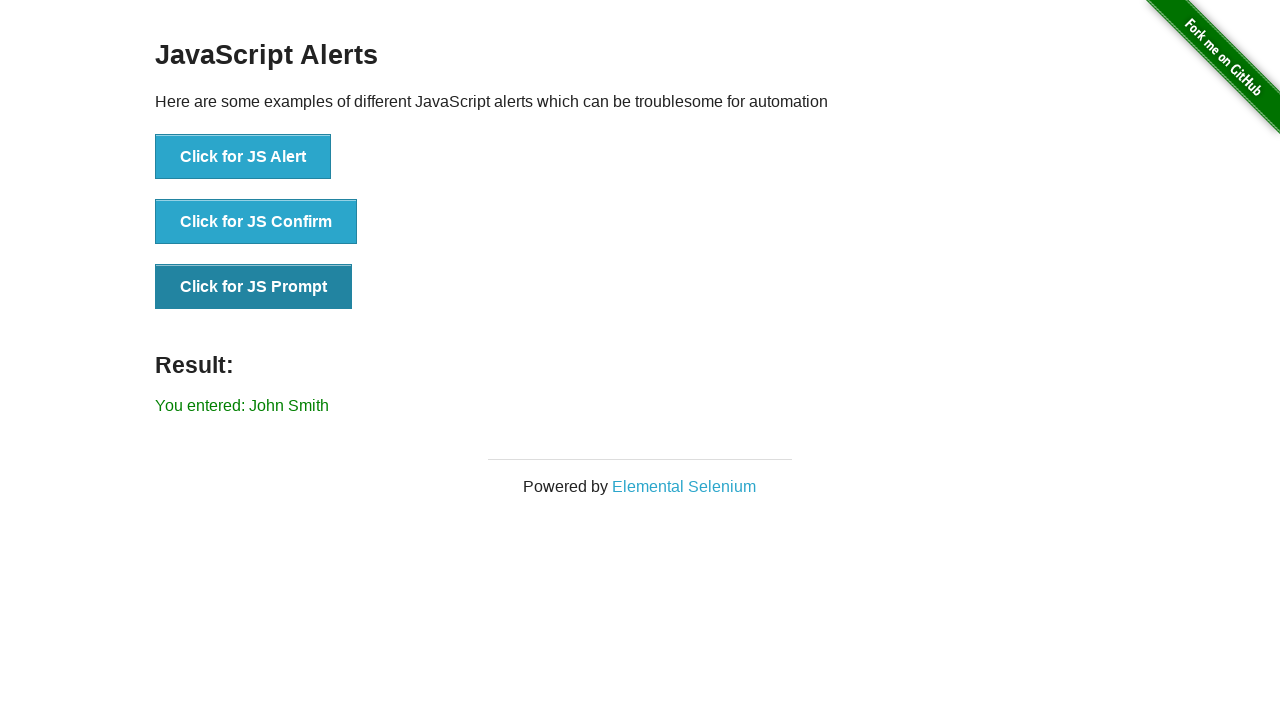